Tests the complete purchase flow from adding a product to cart through checkout with billing details

Starting URL: http://practice.automationtesting.in/

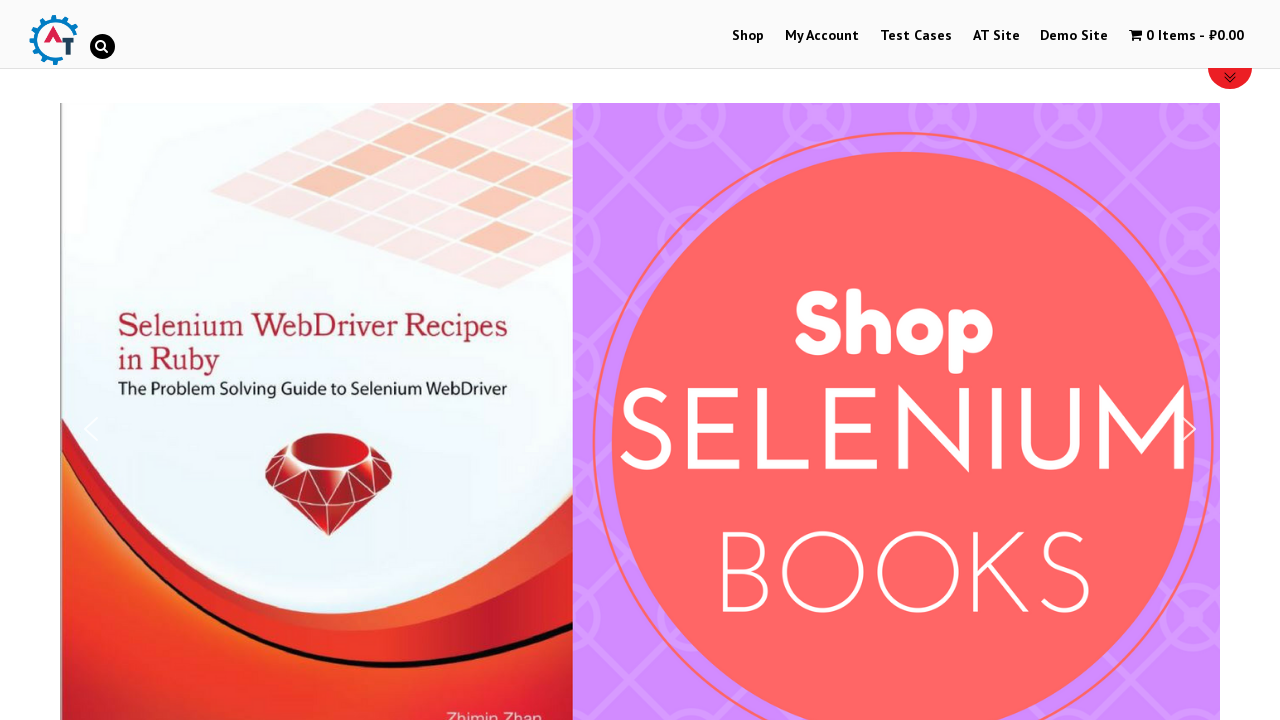

Clicked on shop menu item to navigate to products at (748, 36) on #menu-item-40>a
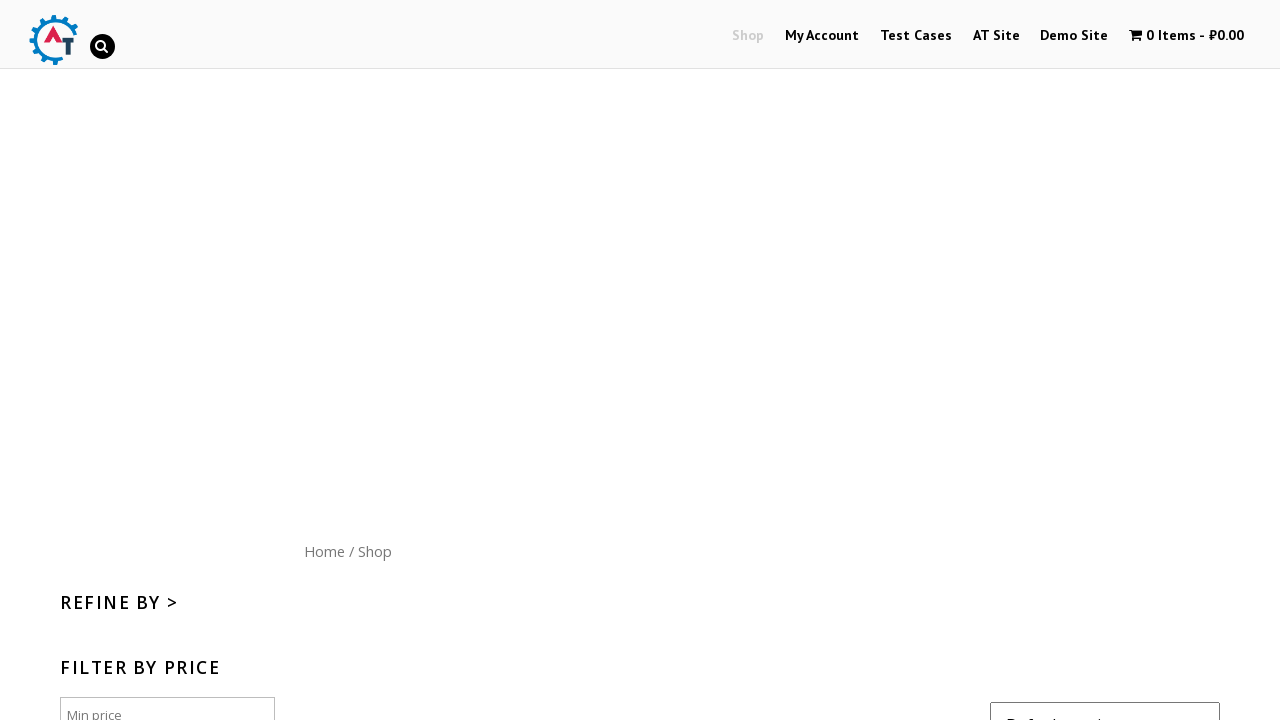

Scrolled down to view available products
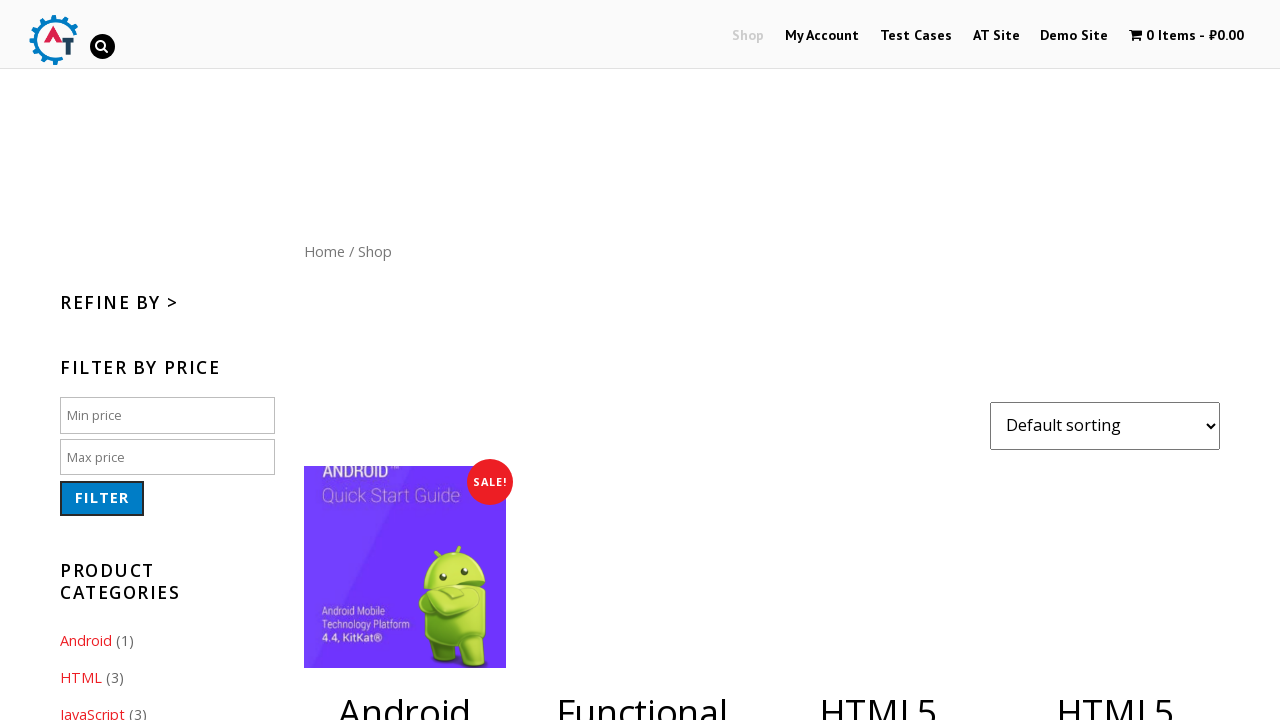

Added HTML5 Forms book to shopping cart at (1115, 361) on .post-182 a:nth-child(2)
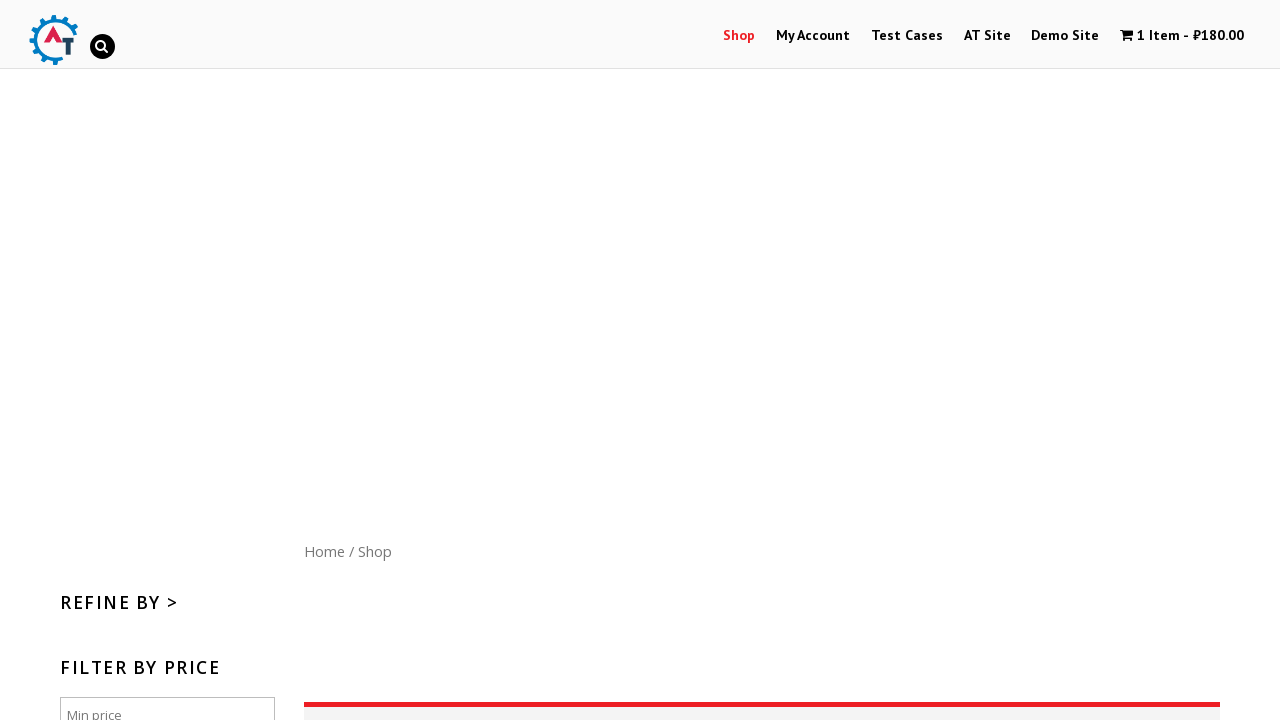

Clicked on cart icon to view shopping cart contents at (1182, 36) on .wpmenucart-contents
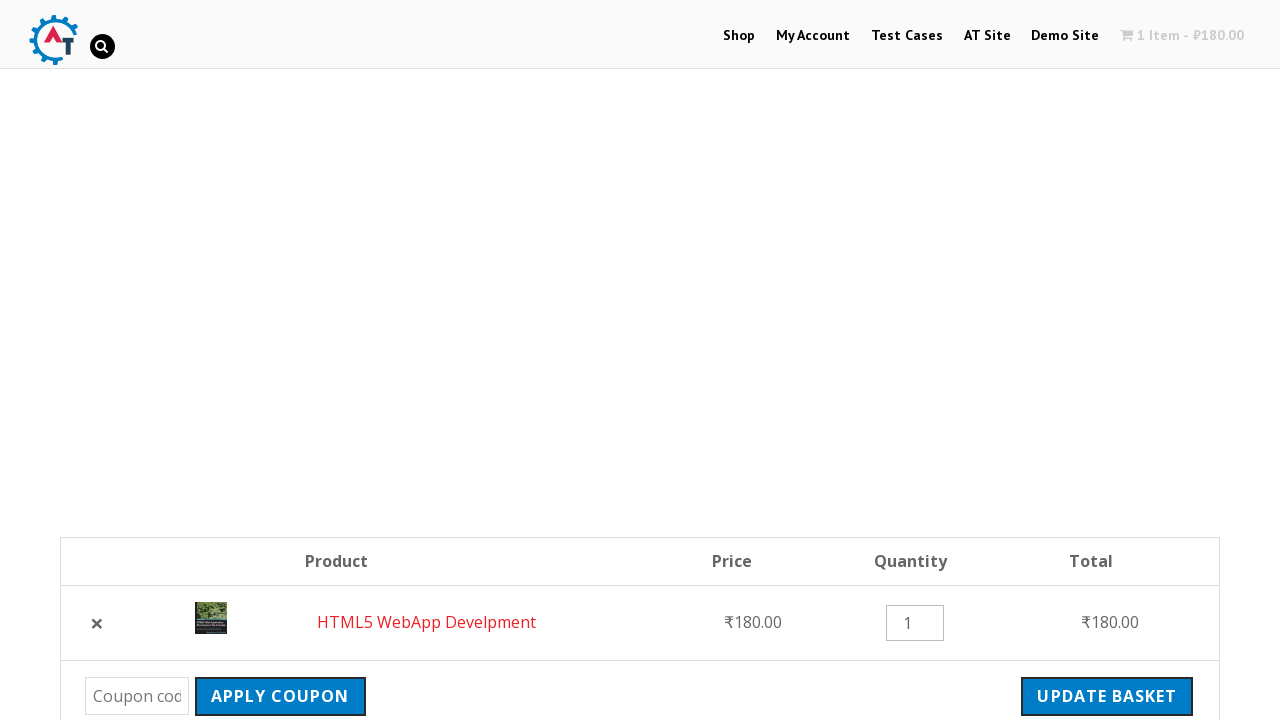

Clicked checkout button to proceed to billing and payment at (1098, 360) on .checkout-button.button.alt.wc-forward
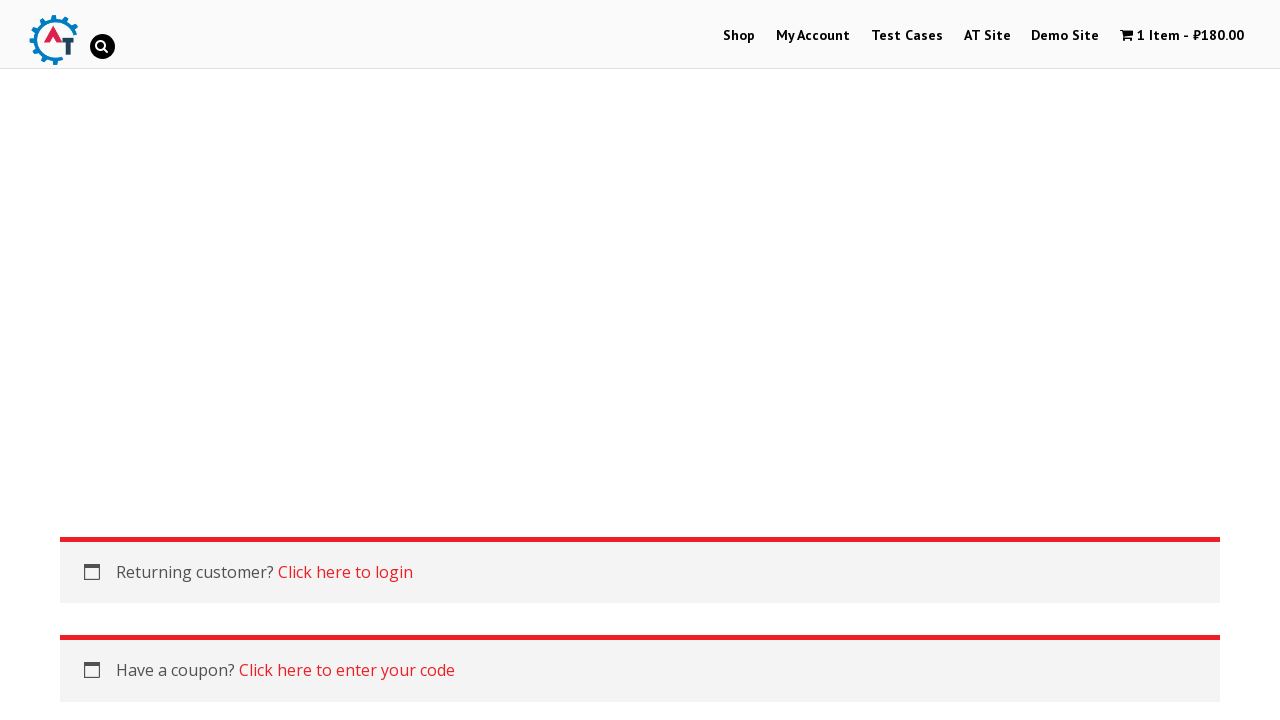

Filled billing first name with 'John' on #billing_first_name
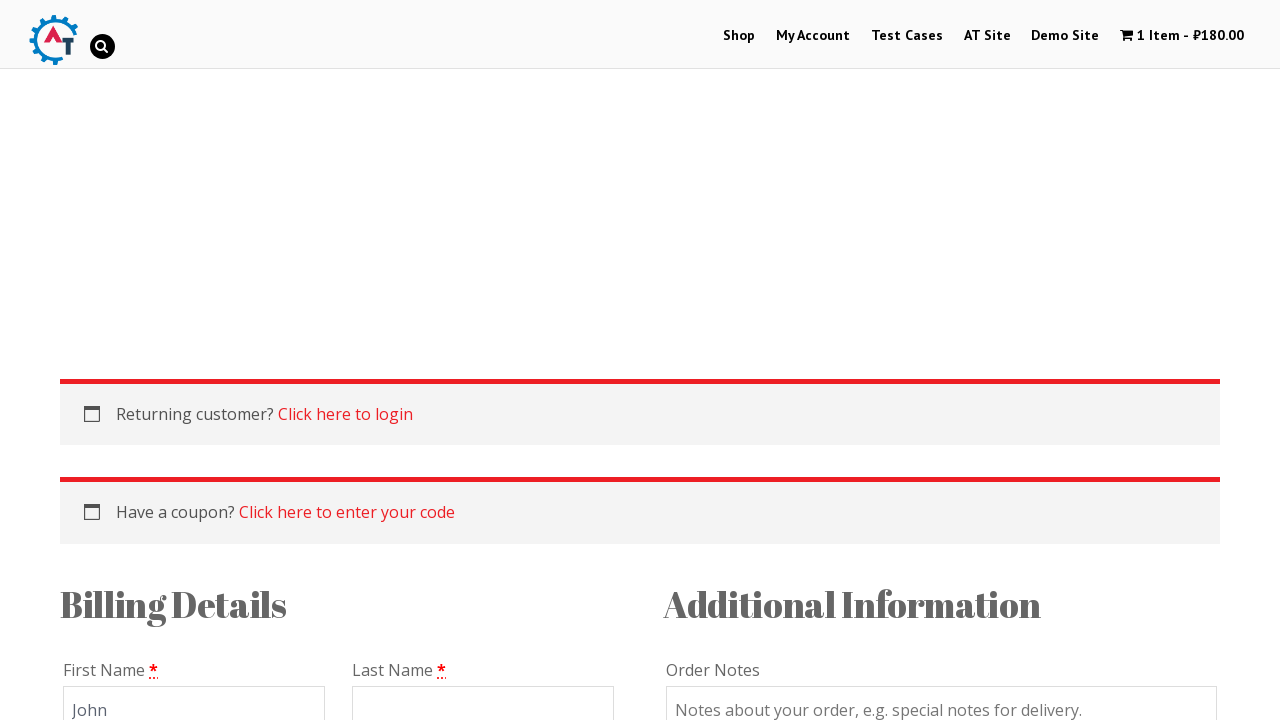

Filled billing last name with 'Smith' on #billing_last_name
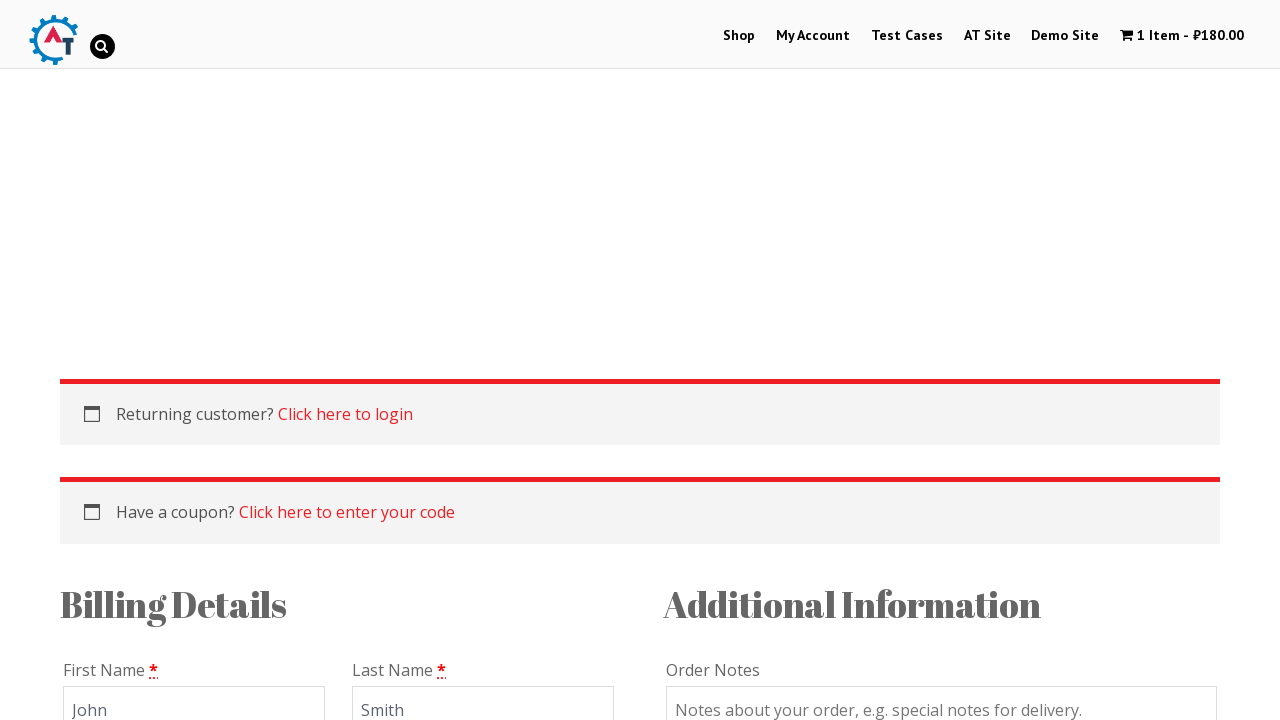

Filled billing email with 'john.smith@example.com' on #billing_email
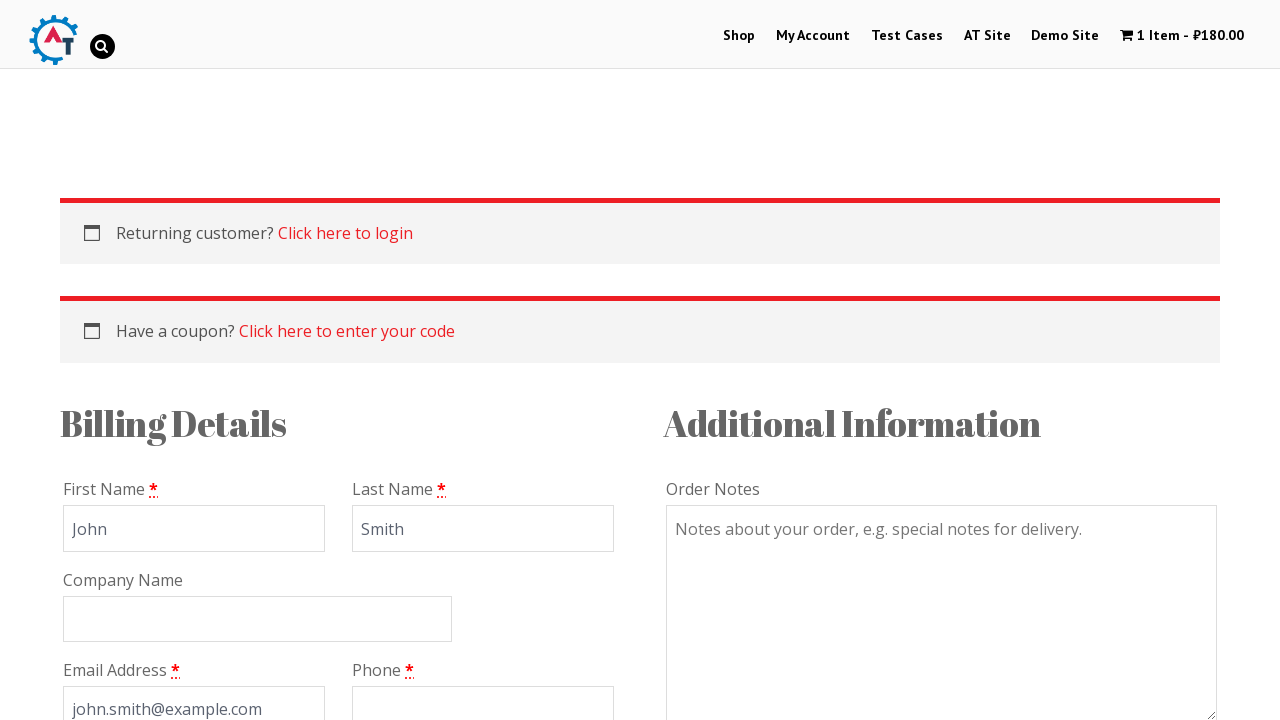

Filled billing phone with '5551234567' on #billing_phone
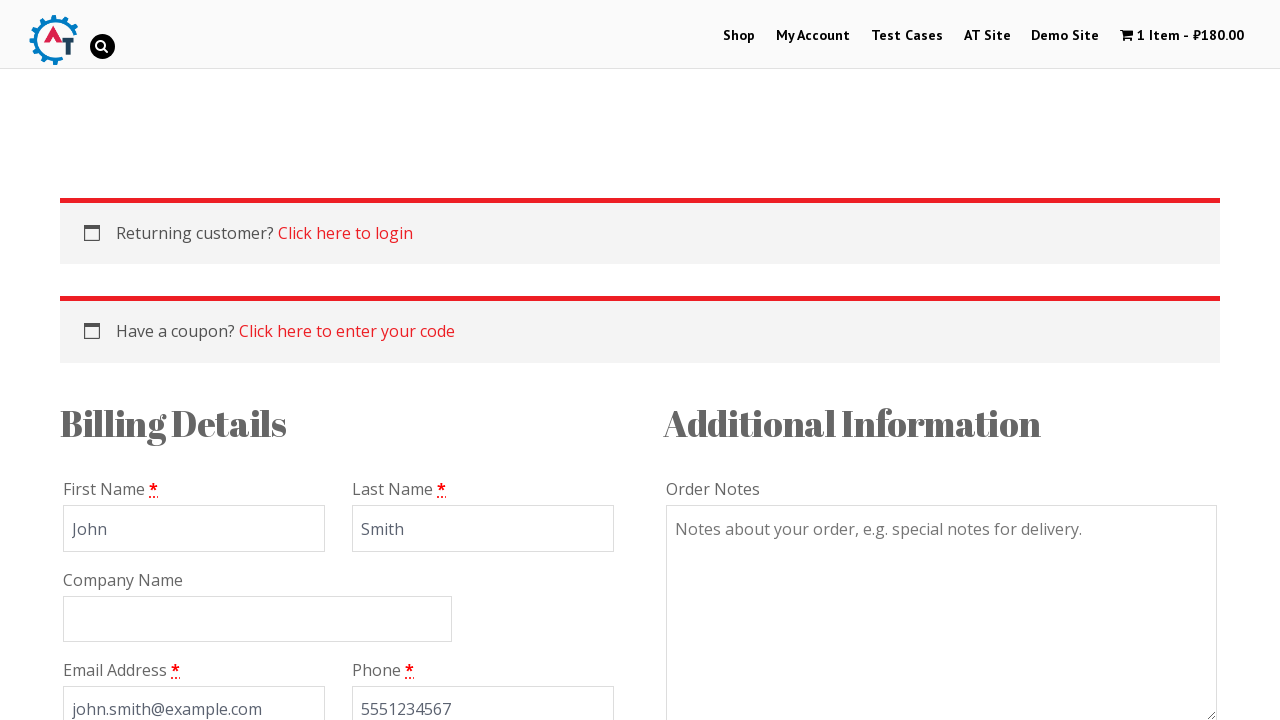

Clicked on country dropdown to select billing country at (338, 392) on #s2id_billing_country
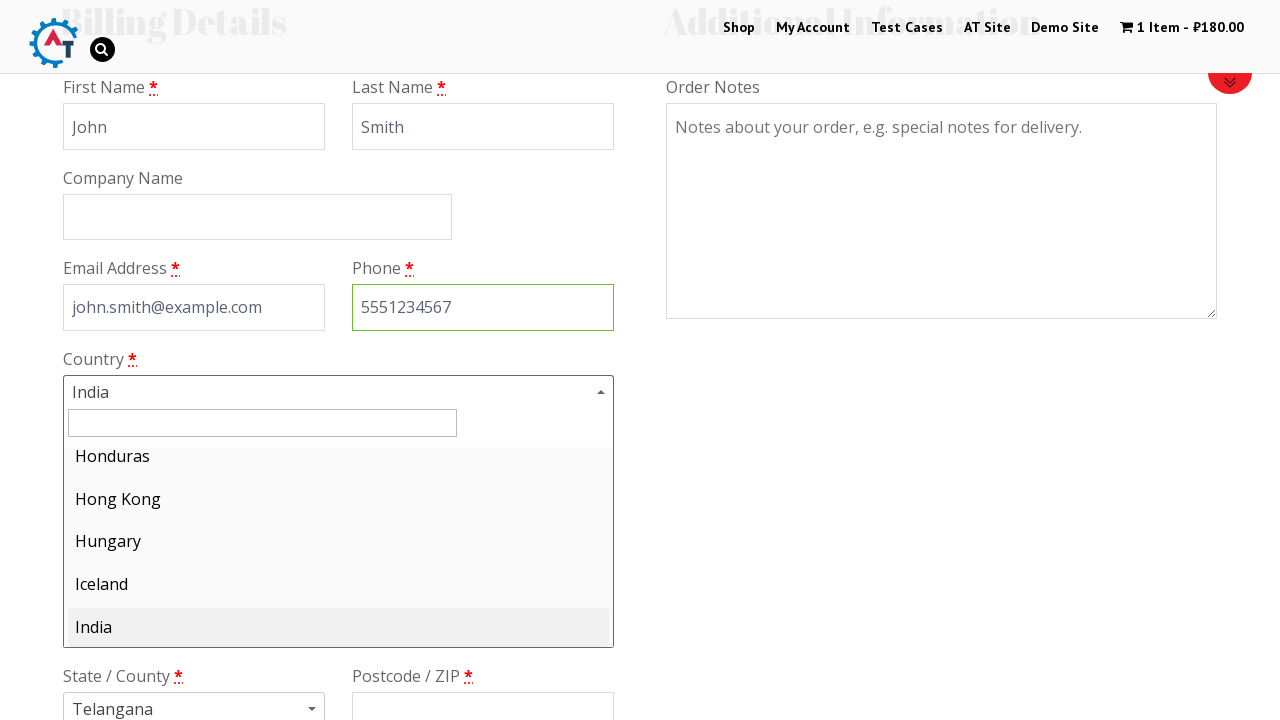

Typed 'Russia' in country search field on #s2id_autogen1_search
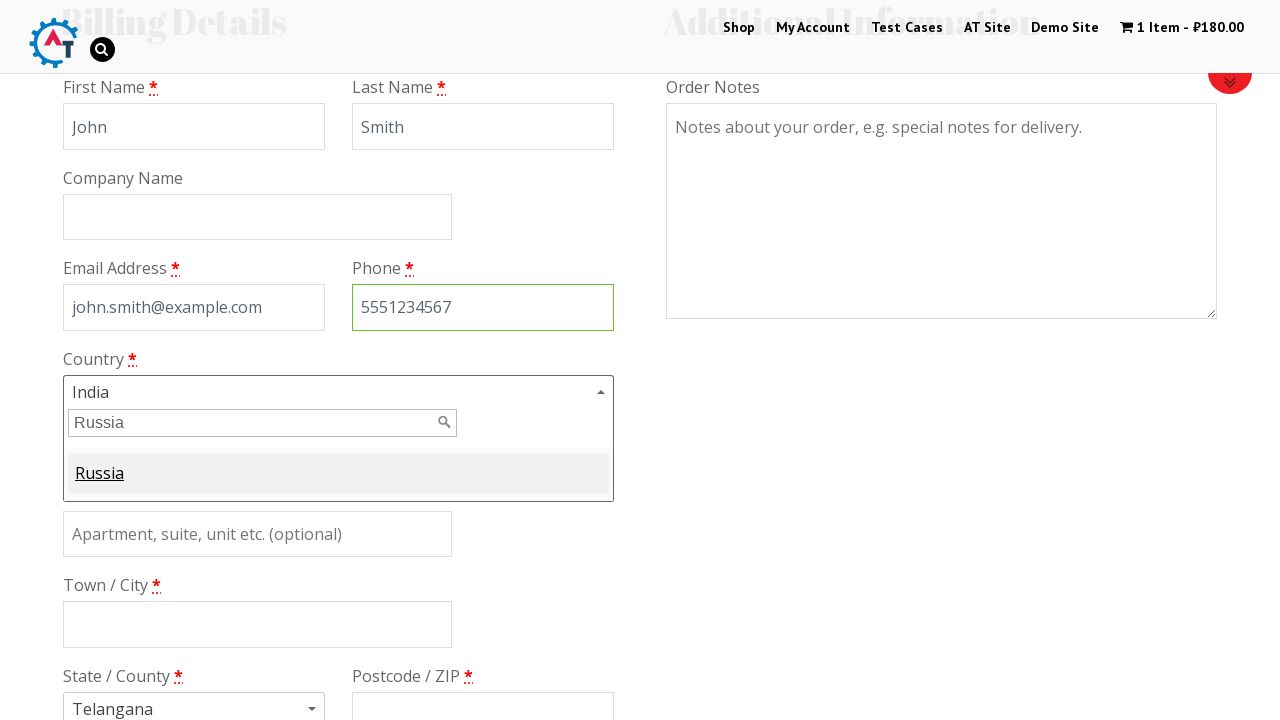

Selected Russia from dropdown options at (100, 473) on .select2-match
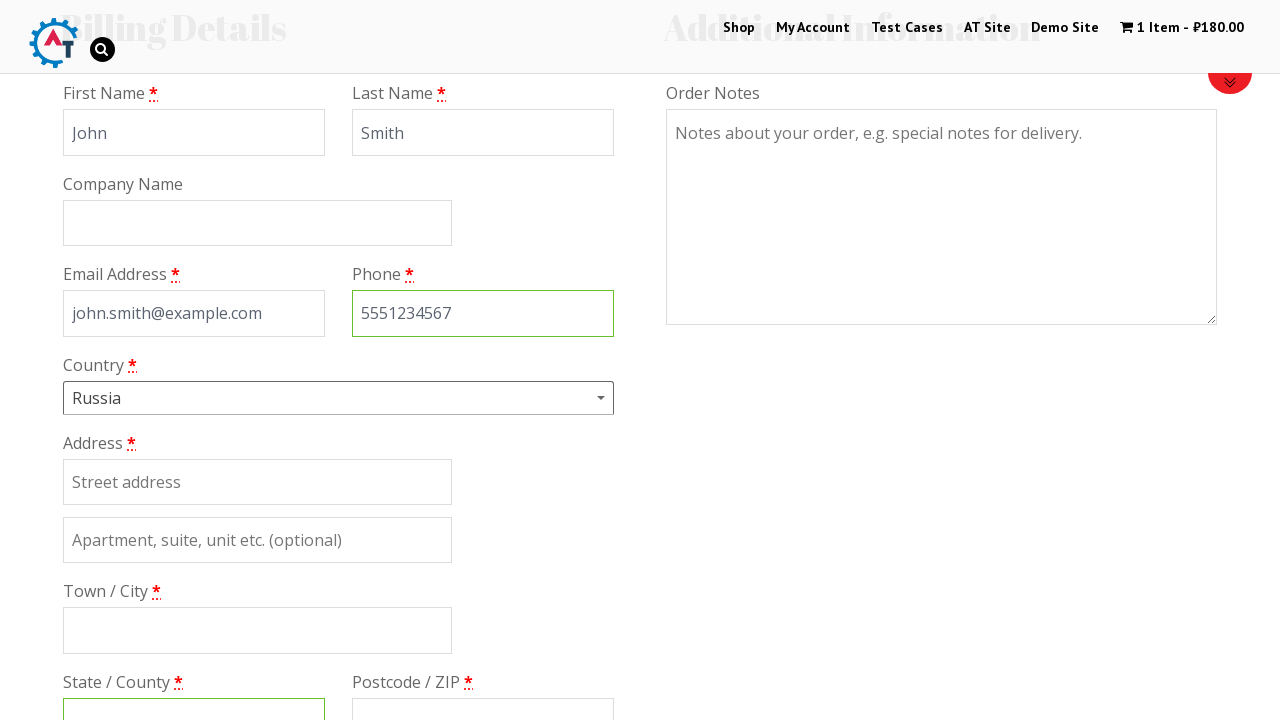

Filled billing street address with '123 Main Street' on #billing_address_1
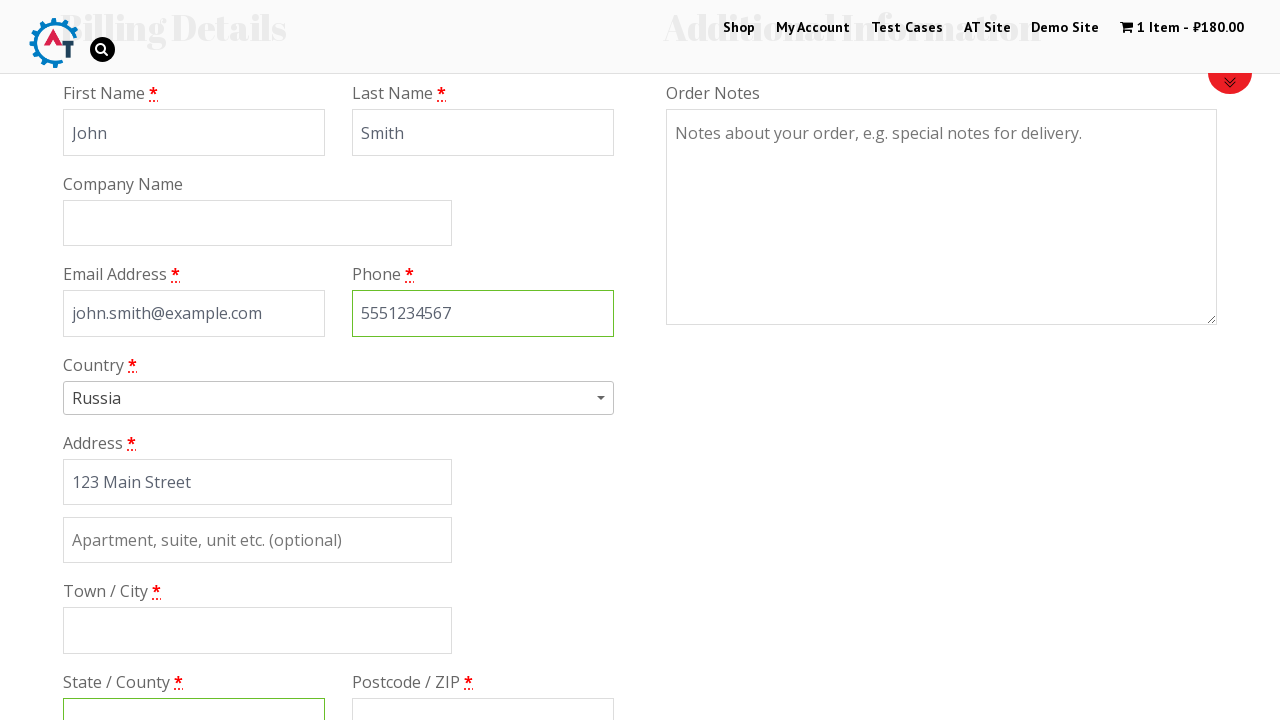

Filled billing city with 'Moscow' on #billing_city
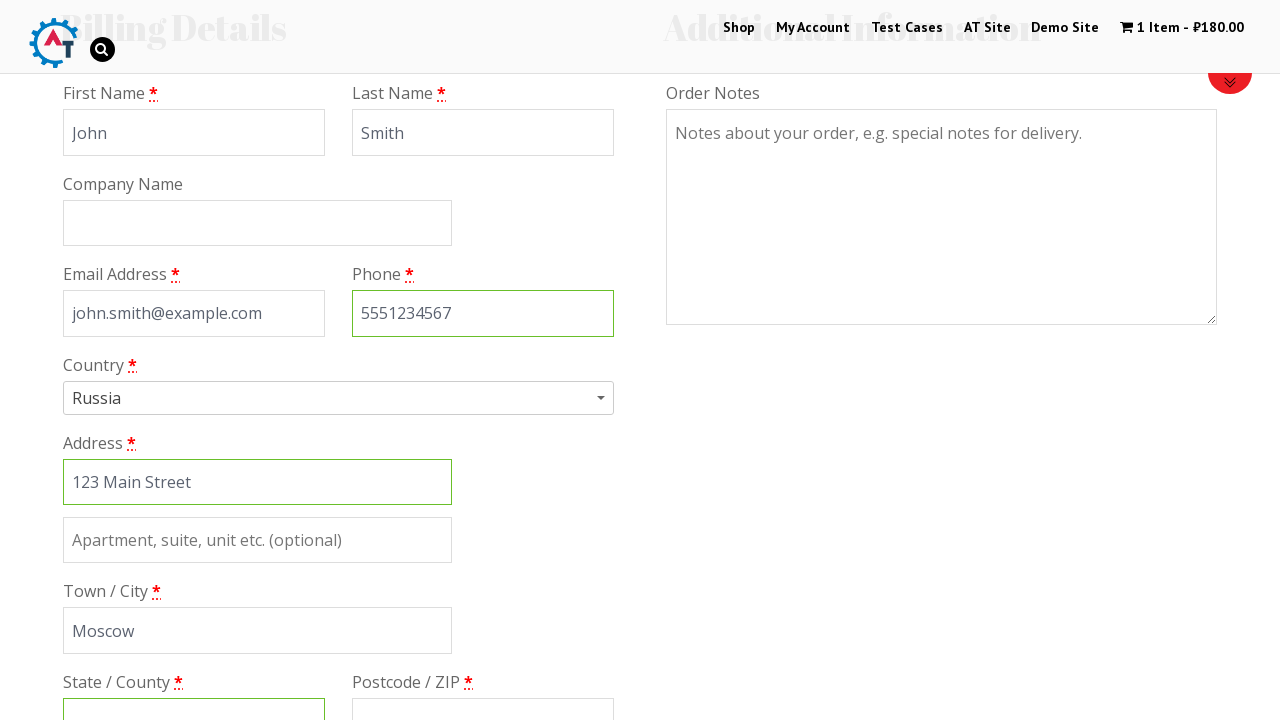

Filled billing state/province with 'Moscow Oblast' on #billing_state
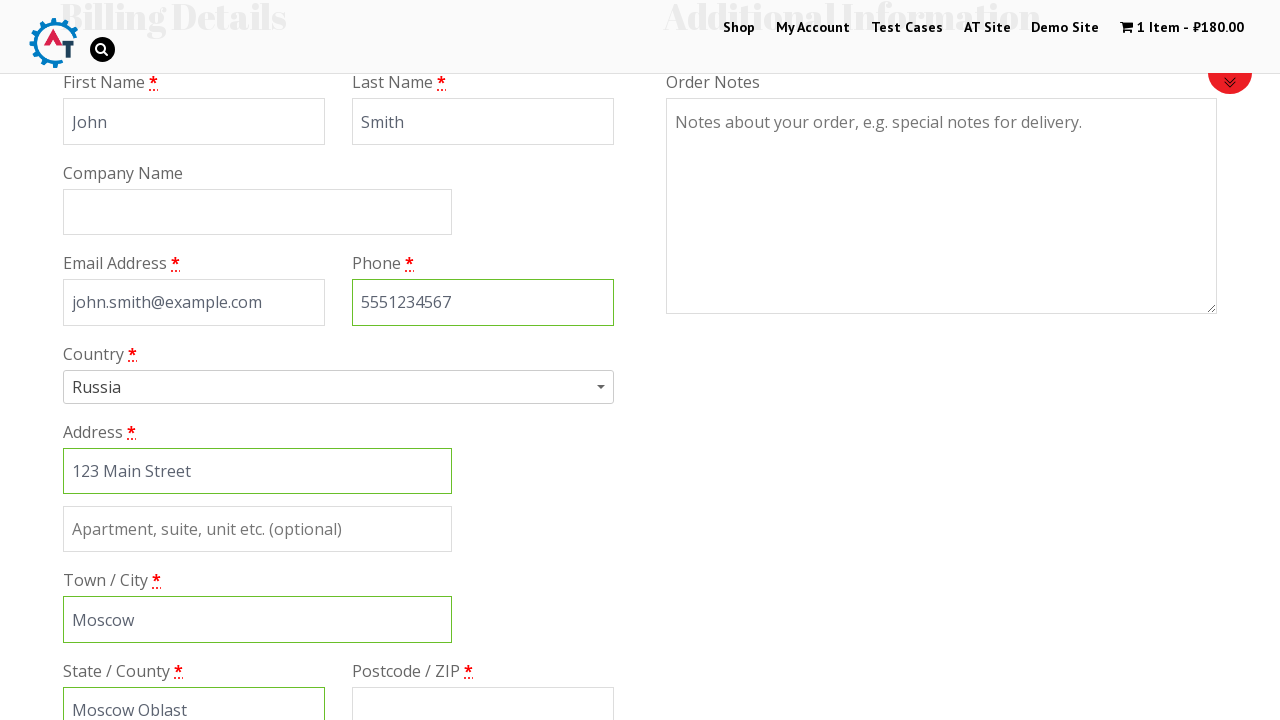

Filled billing postal code with '101000' on #billing_postcode
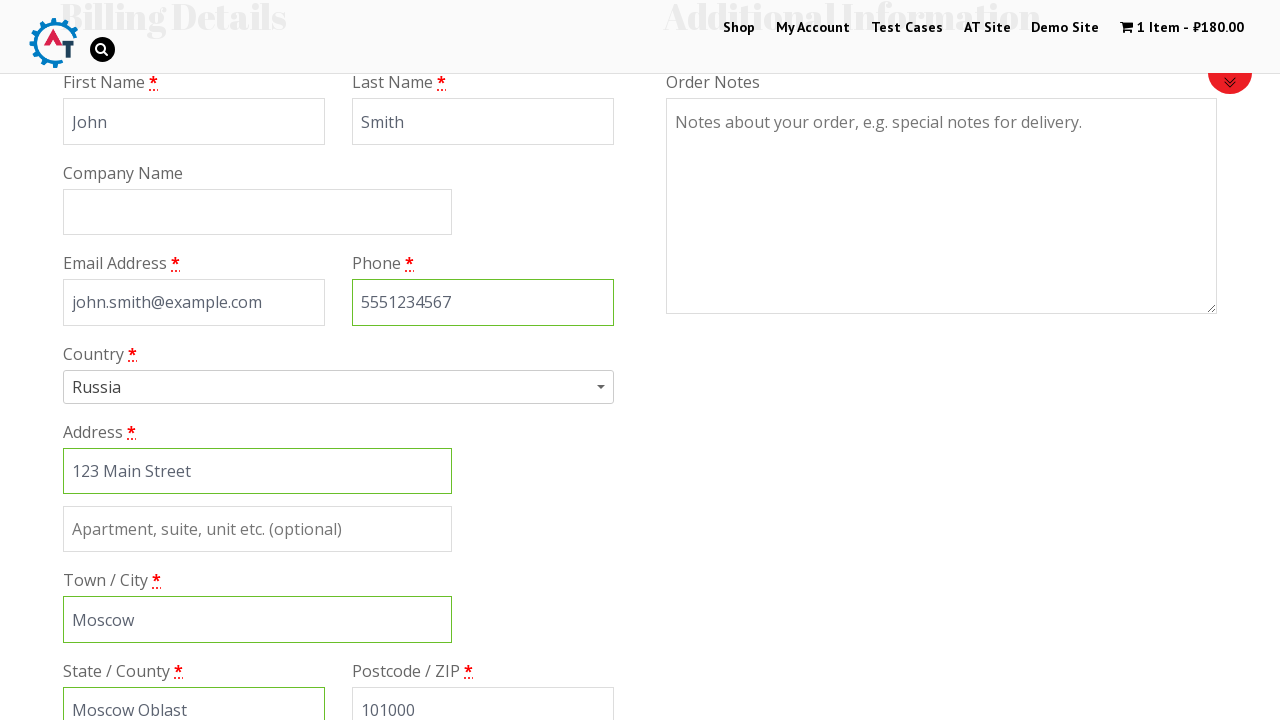

Scrolled down to view payment method options
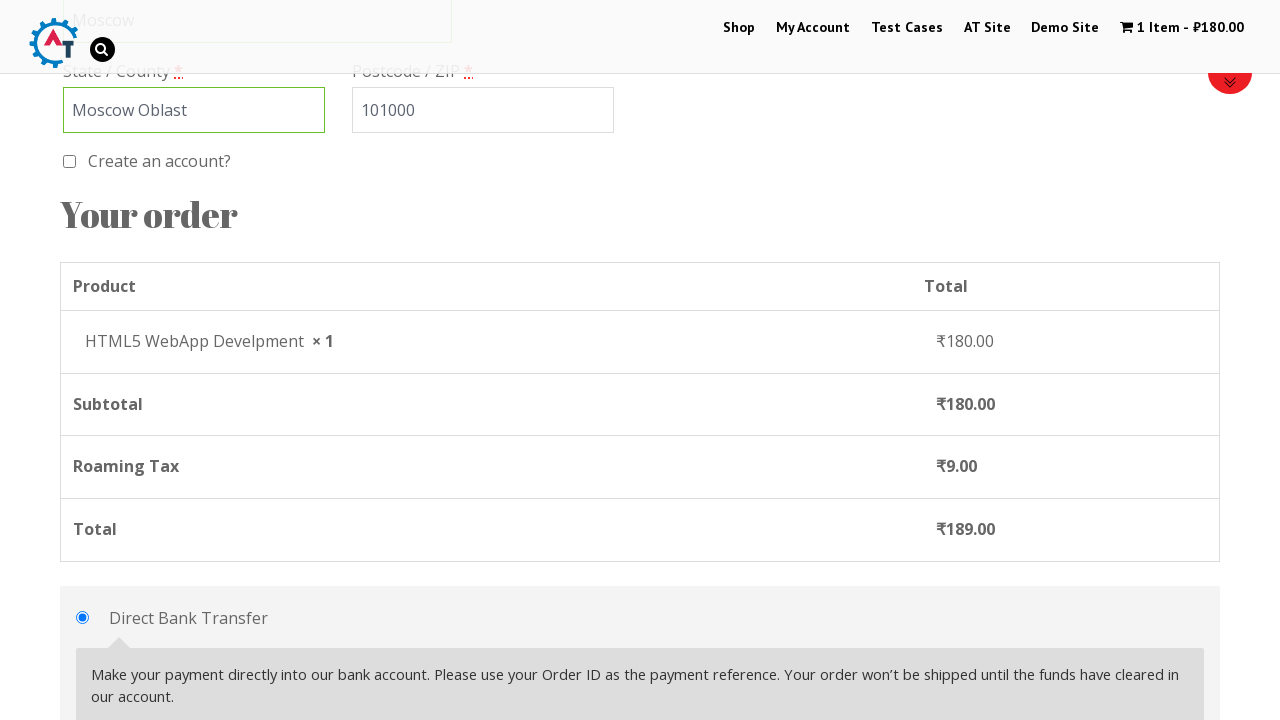

Selected check/cheque as the payment method at (82, 360) on #payment_method_cheque
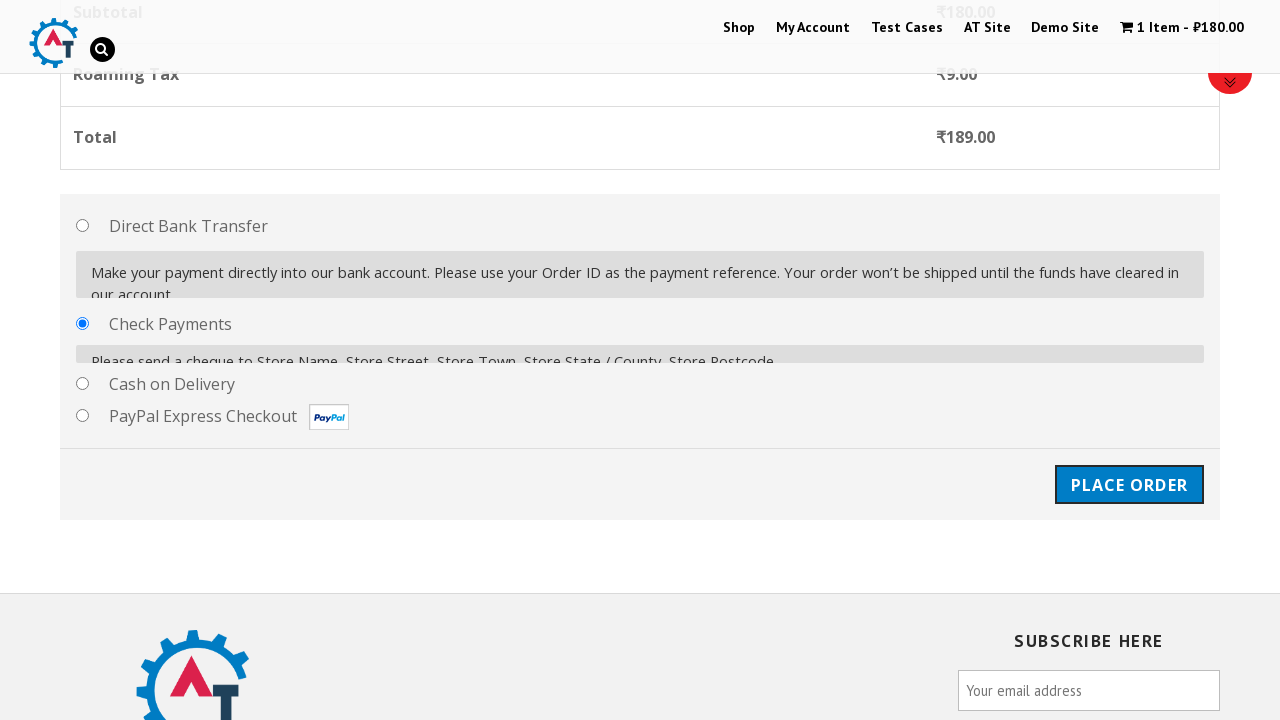

Clicked place order button to submit the purchase at (1129, 471) on #place_order
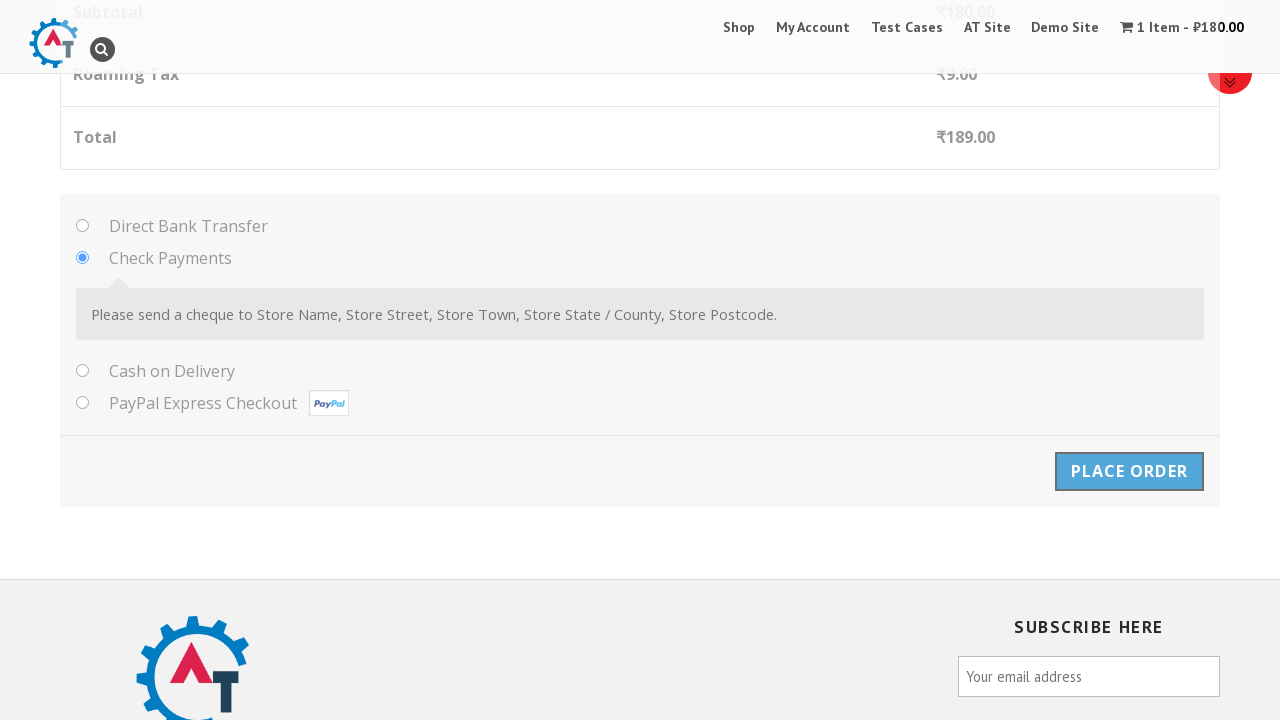

Order confirmation page loaded with thank you message
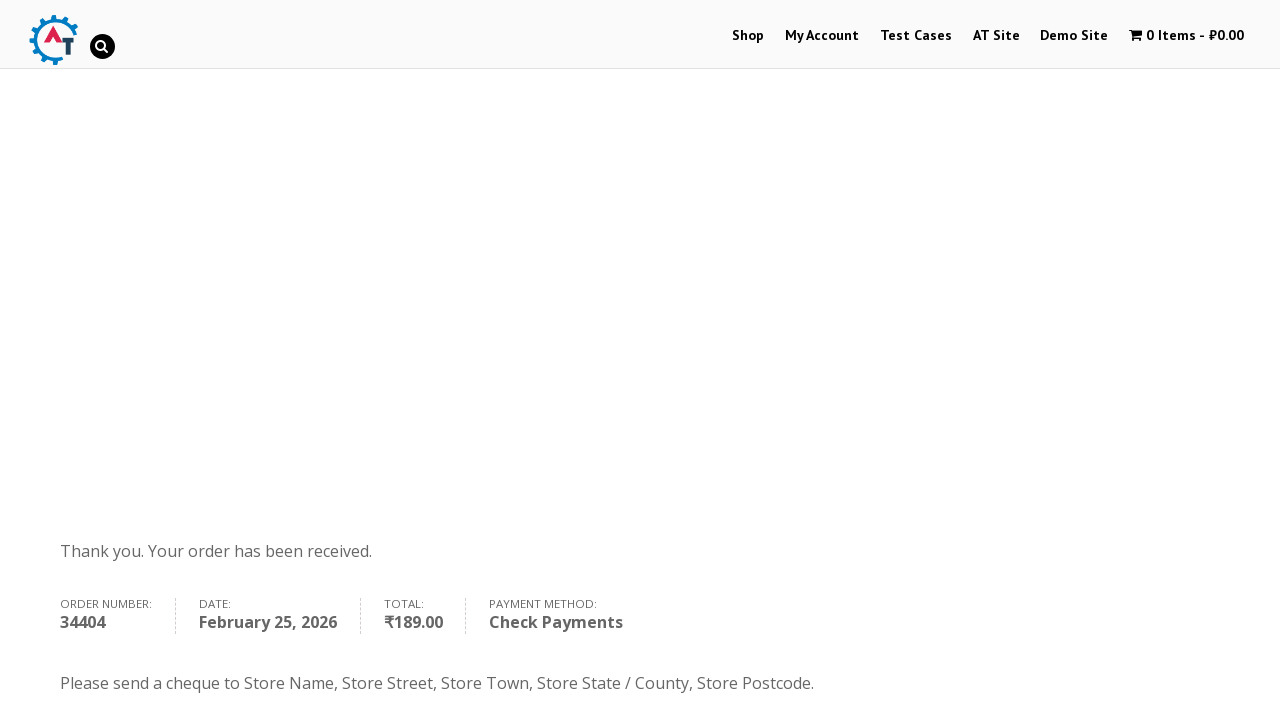

Confirmed that Check Payments method is displayed on order confirmation
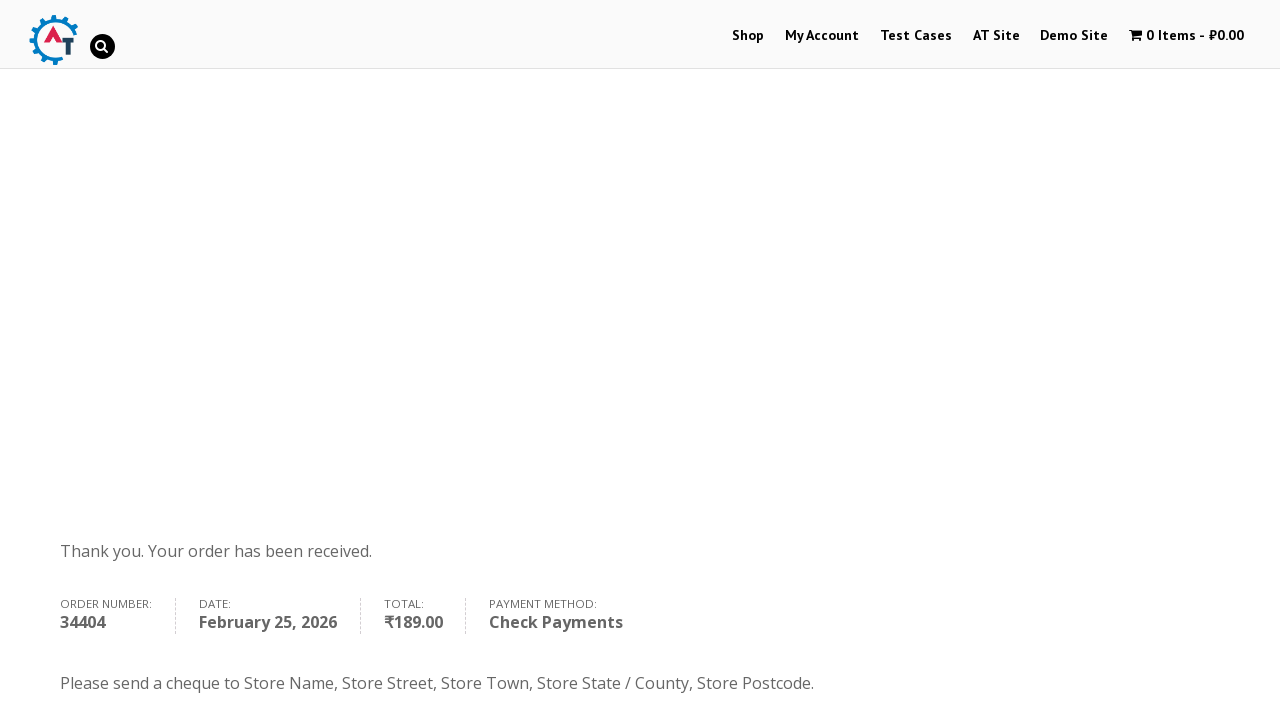

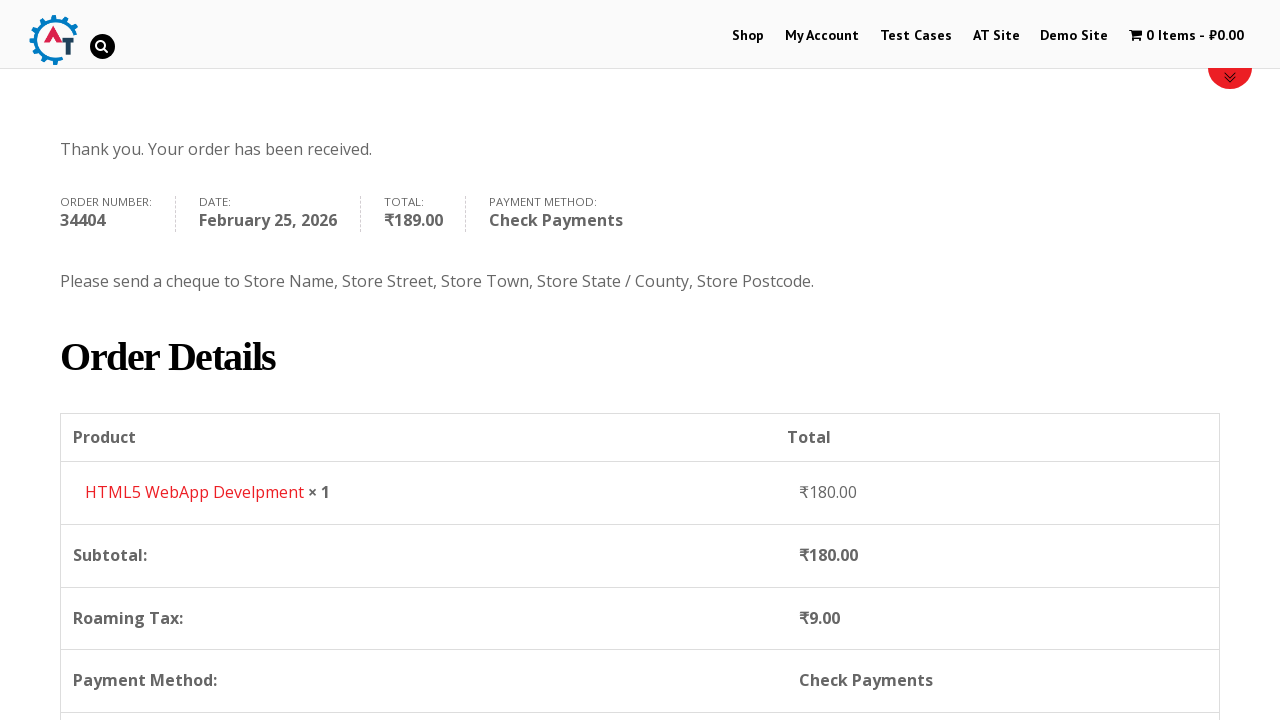